Navigates to Python.org homepage and verifies that the page title contains "Welcome to Python.org"

Starting URL: https://www.python.org/

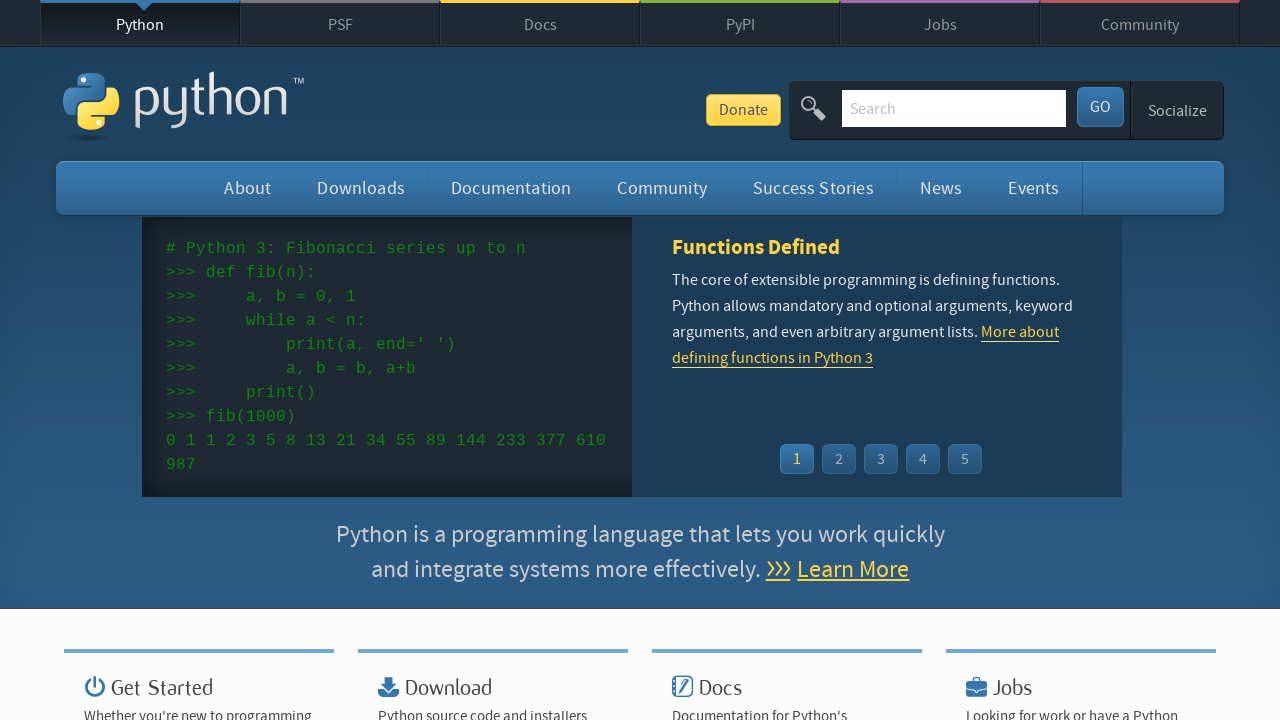

Navigated to Python.org homepage
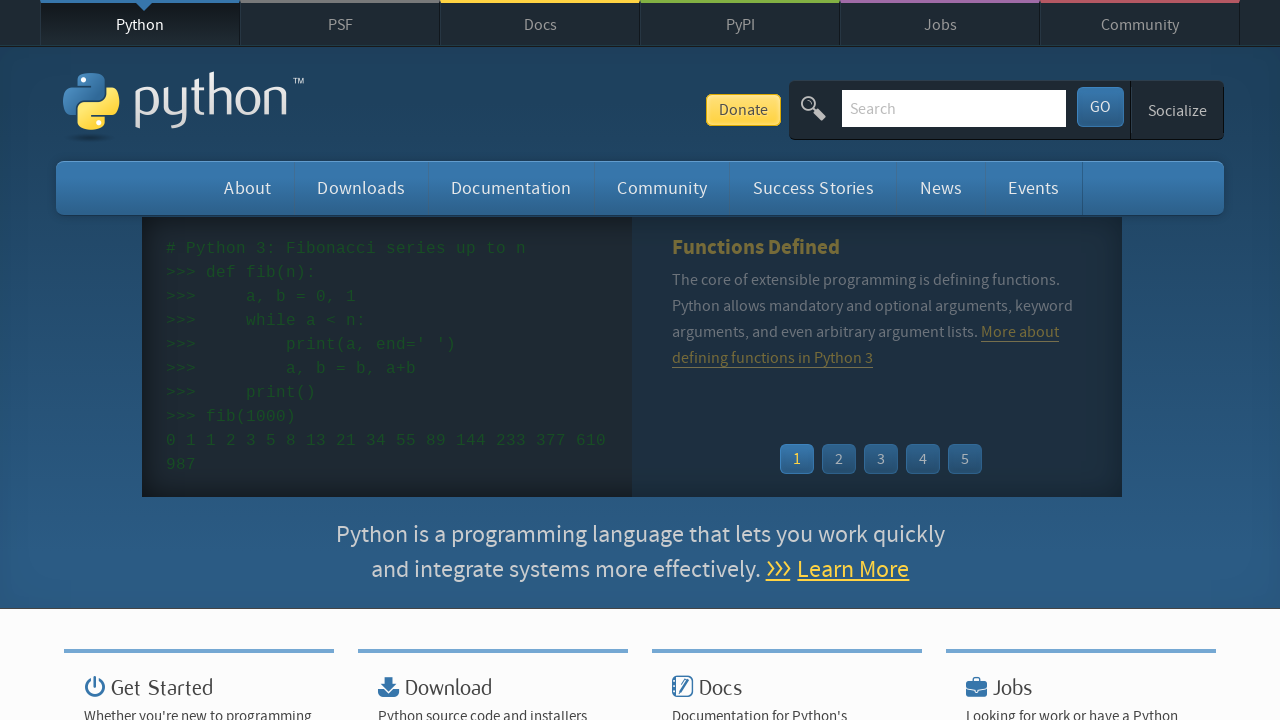

Verified page title contains 'Welcome to Python.org'
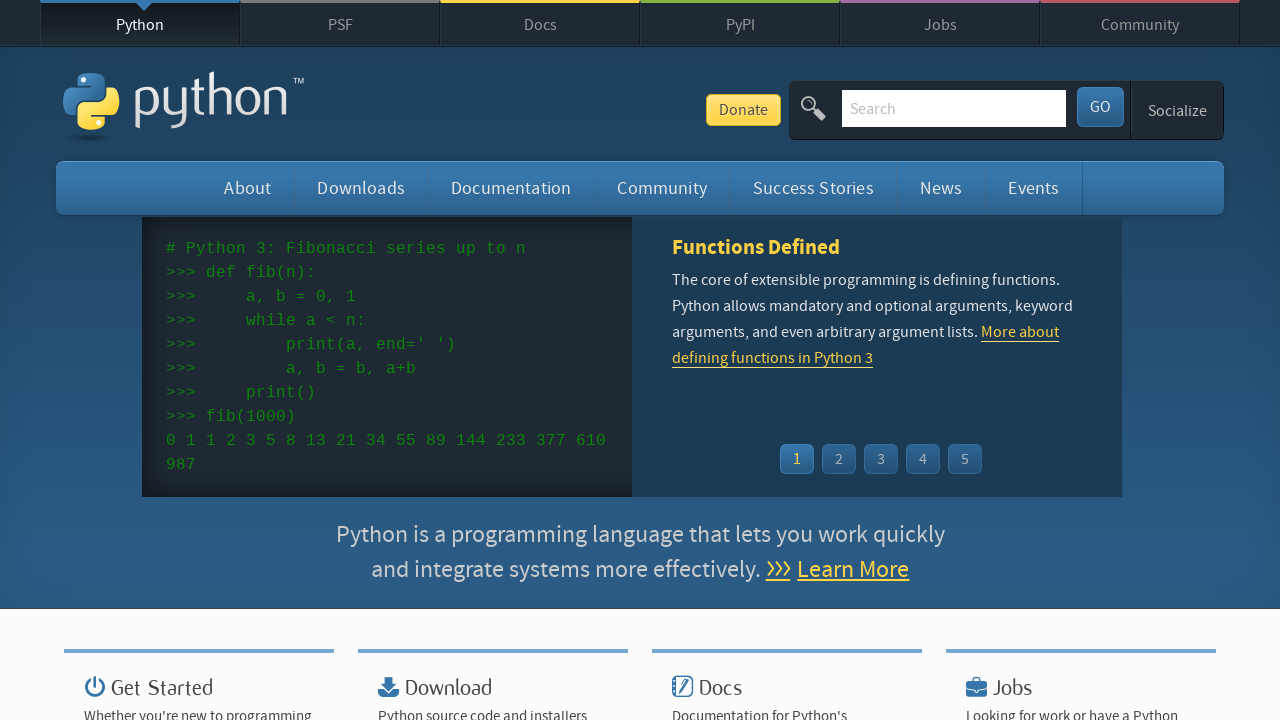

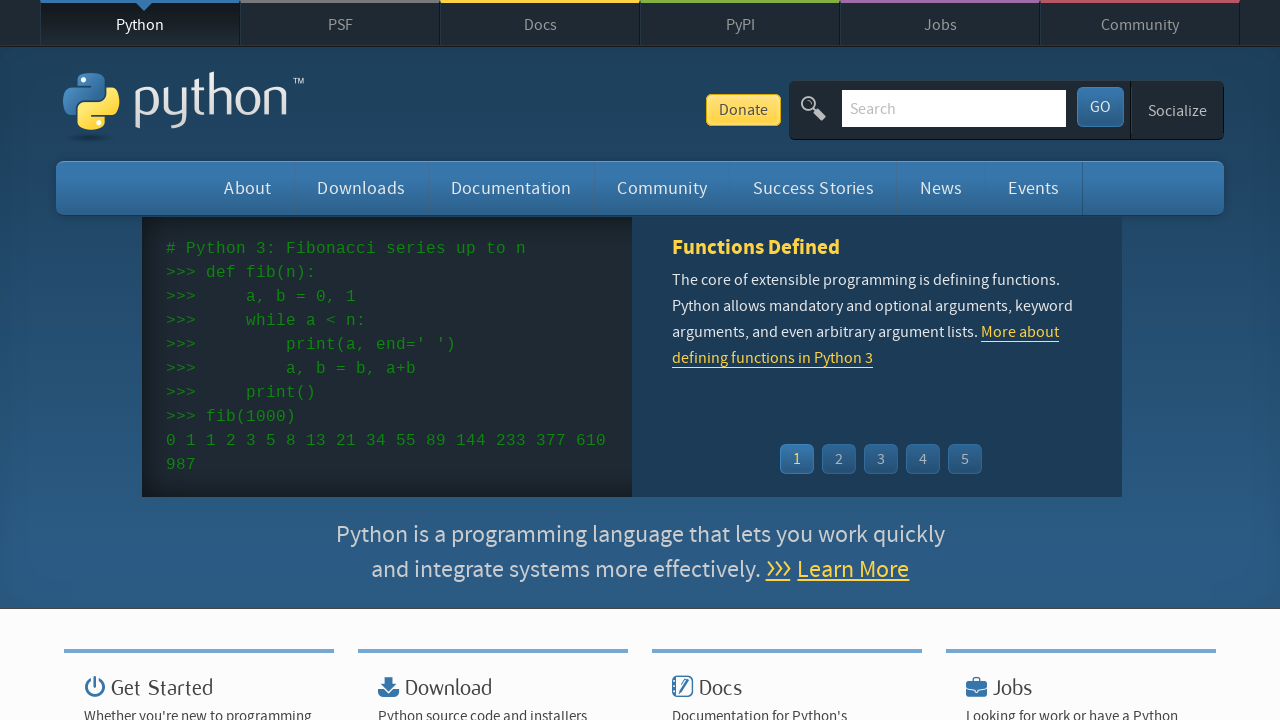